Tests customer navigation through product categories on a demo e-commerce site by navigating to Laptops category, selecting a Sony Vaio i5 product, and adding it to the cart with alert confirmation.

Starting URL: https://www.demoblaze.com/index.html

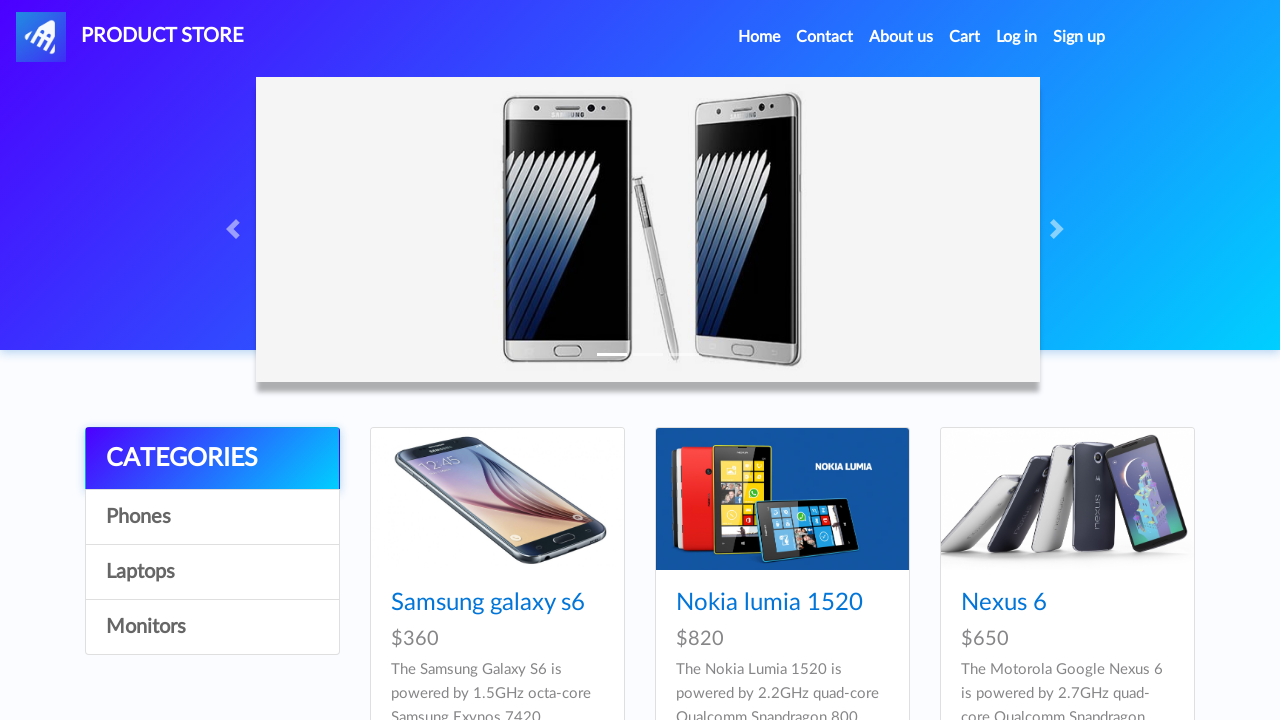

Clicked on Laptops category at (212, 572) on a:has-text('Laptops')
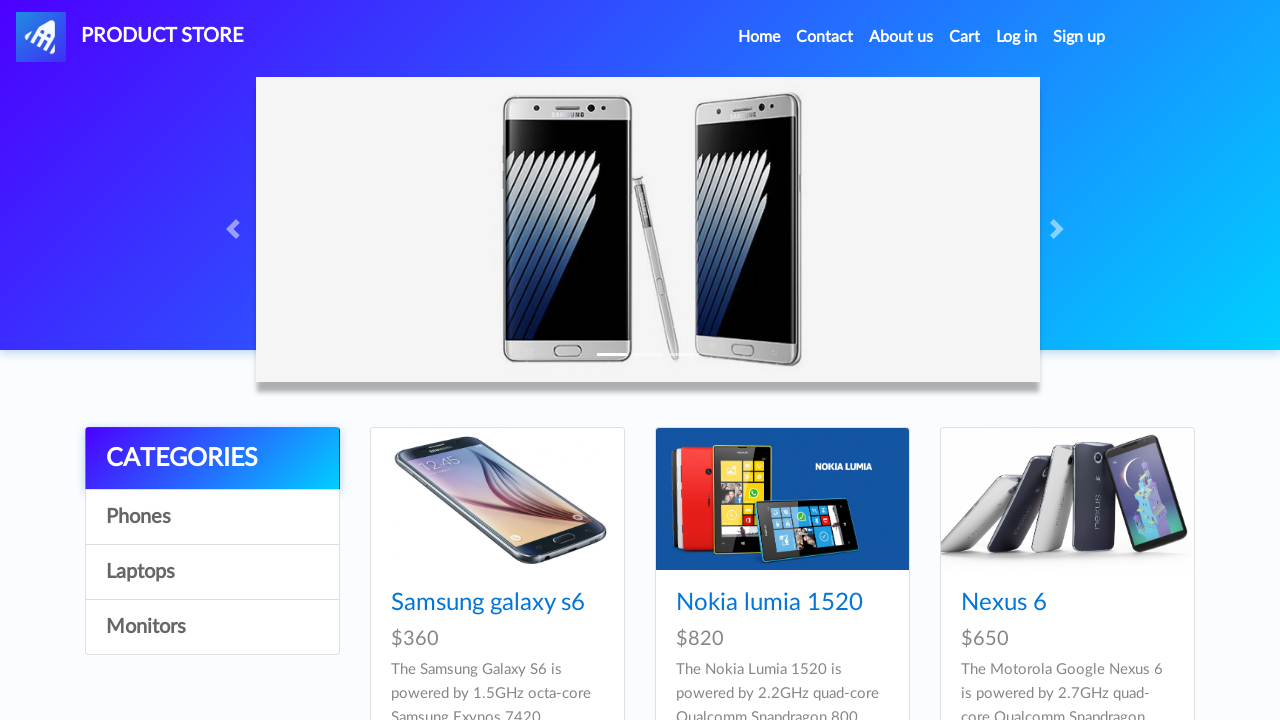

Waited for Laptops category to load
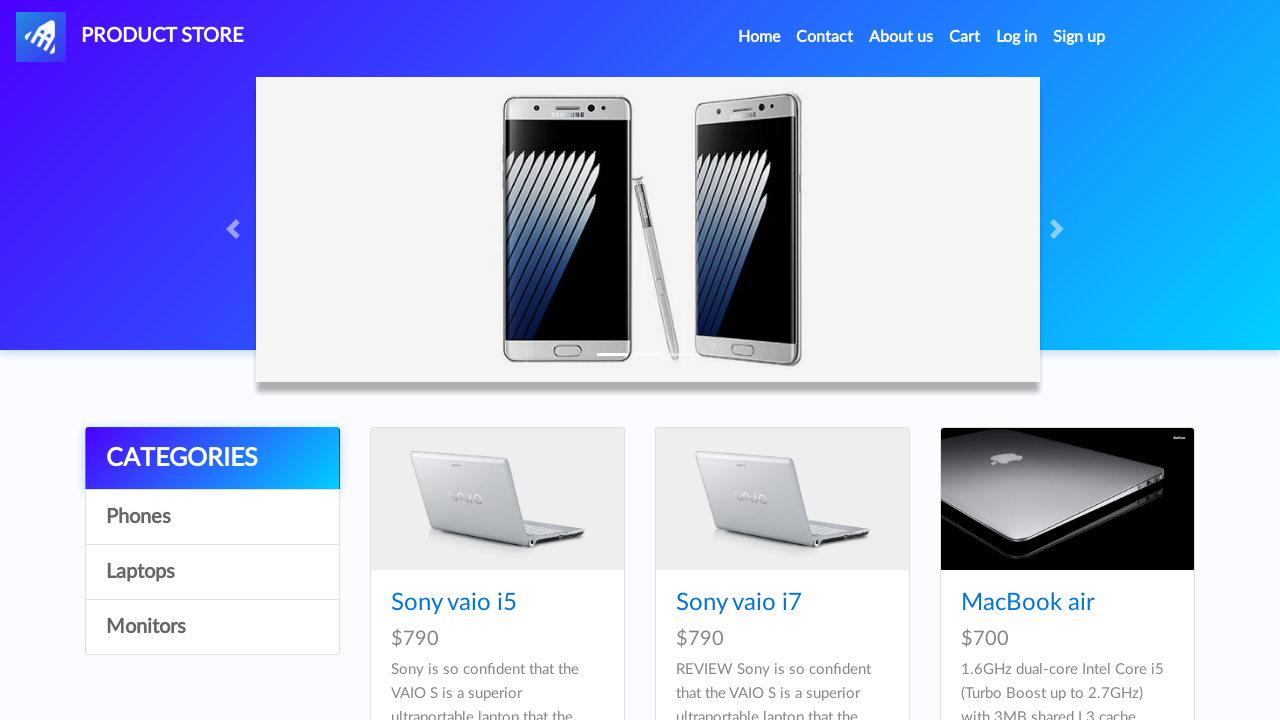

Clicked on Sony Vaio i5 product at (454, 603) on a:has-text('Sony vaio i5')
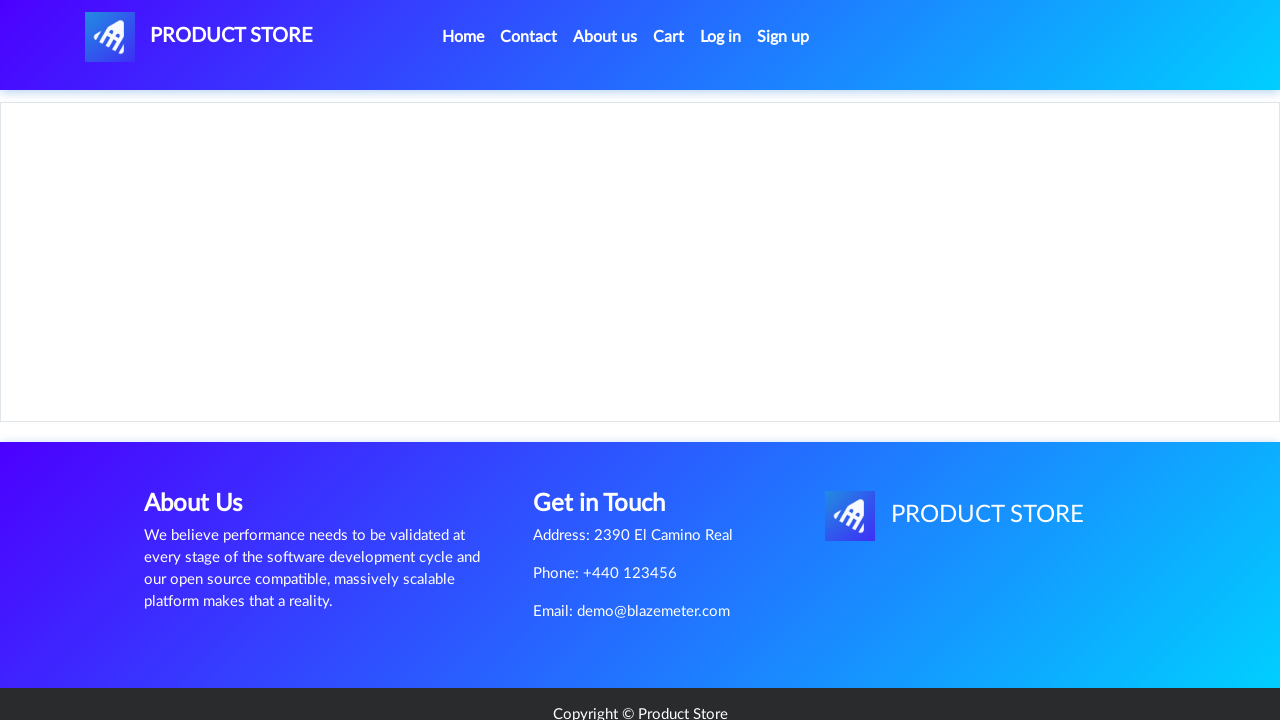

Product page loaded with Add to cart button visible
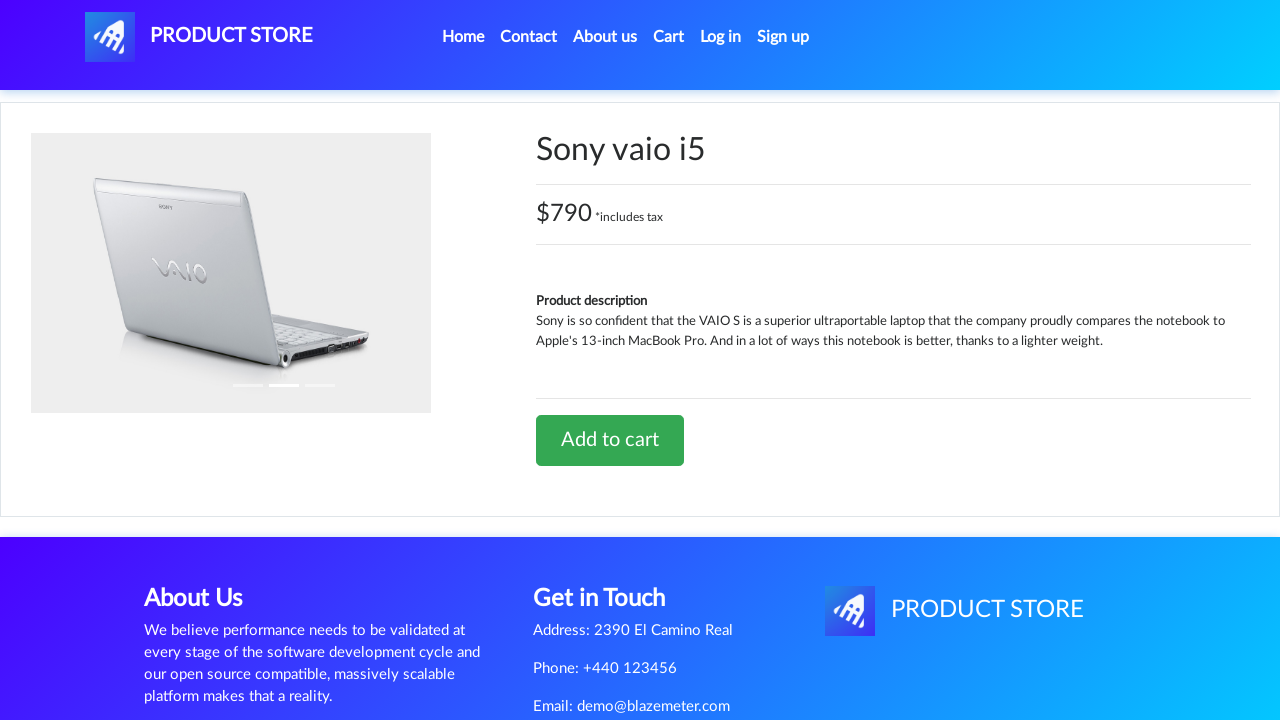

Clicked Add to cart button at (610, 440) on a:has-text('Add to cart')
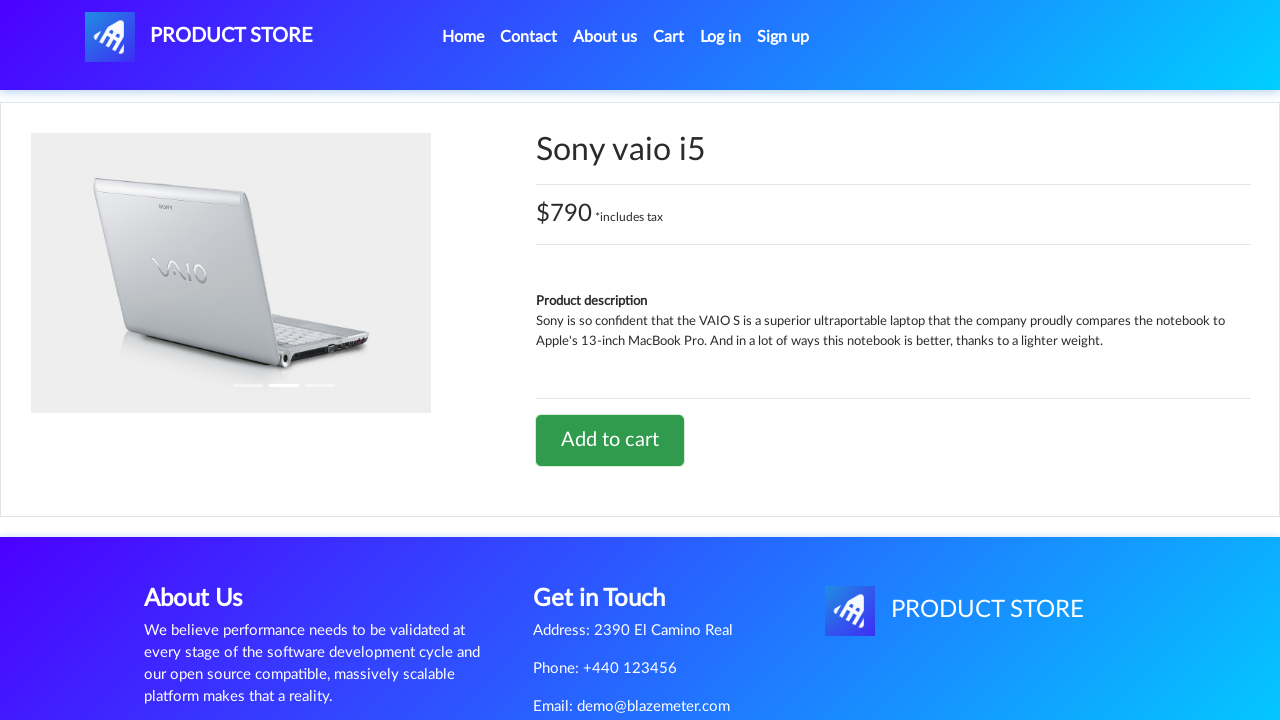

Alert confirmation handled and accepted
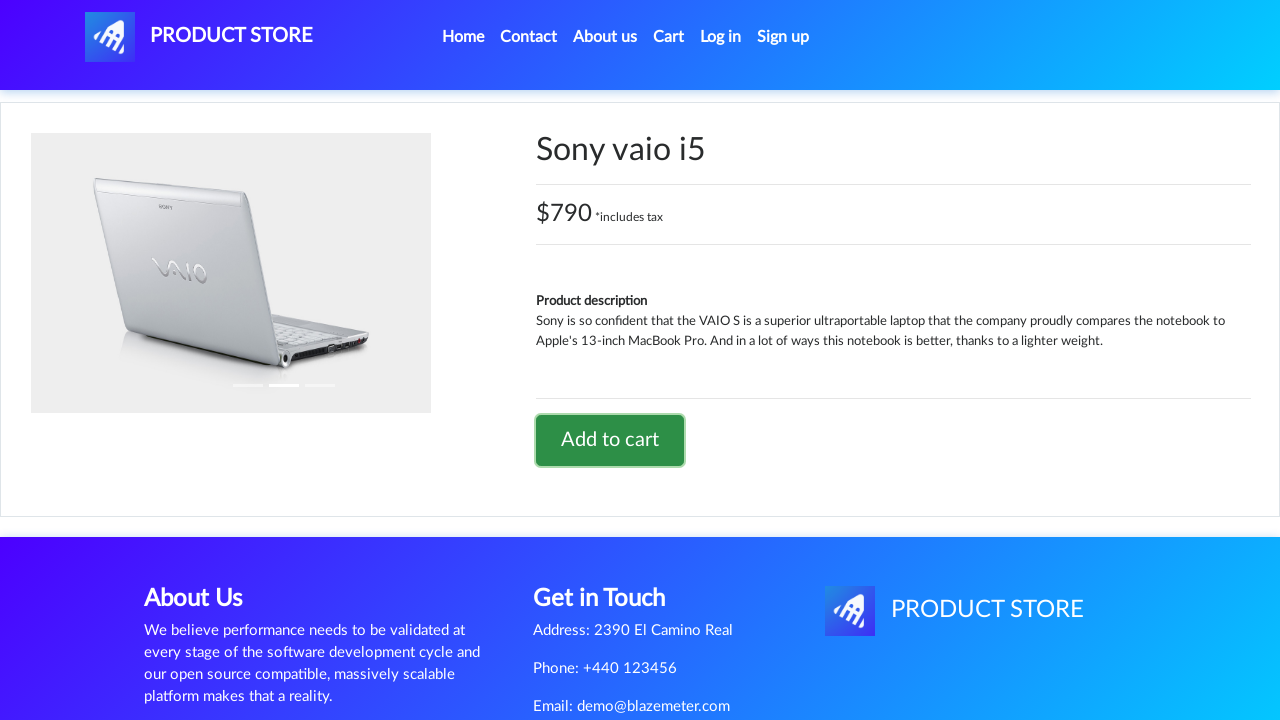

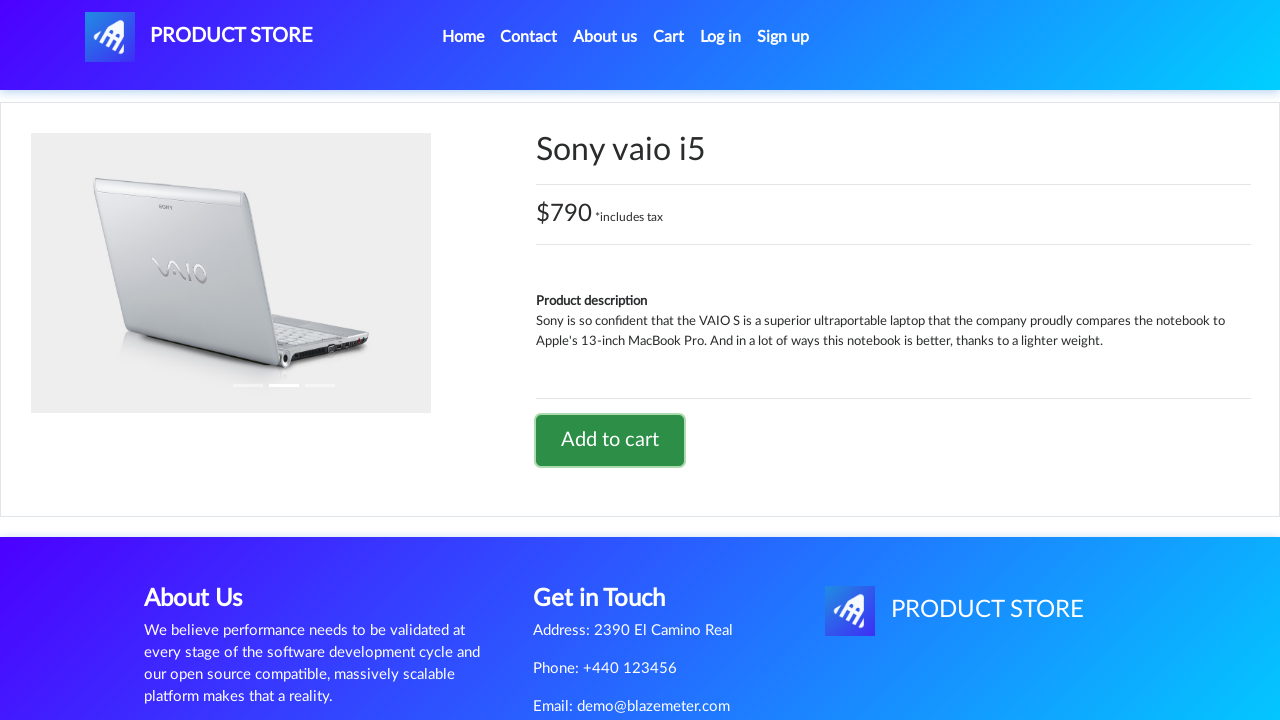